Navigates to an Angular demo application and clicks on the Library link. The original script also intercepted and failed specific network requests to test error handling, which can be replicated with Playwright's route interception.

Starting URL: https://rahulshettyacademy.com/angularAppdemo/

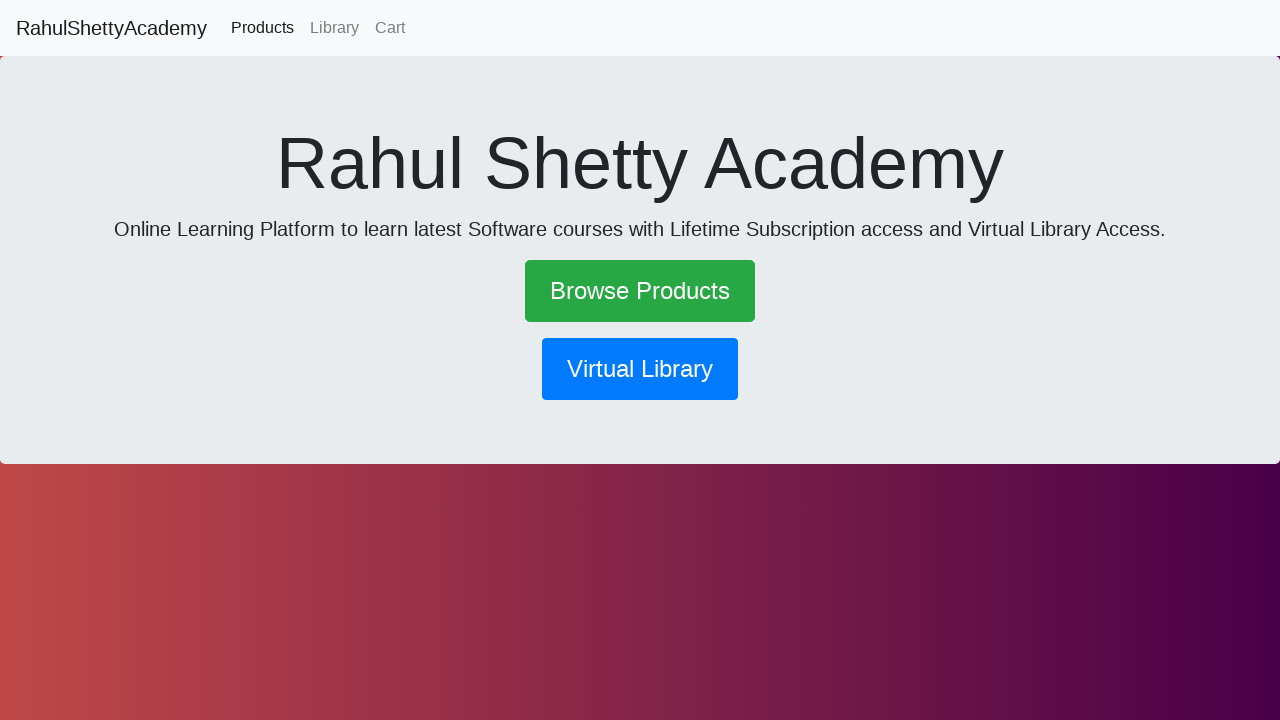

Set up route interception to abort requests matching *GetBook*
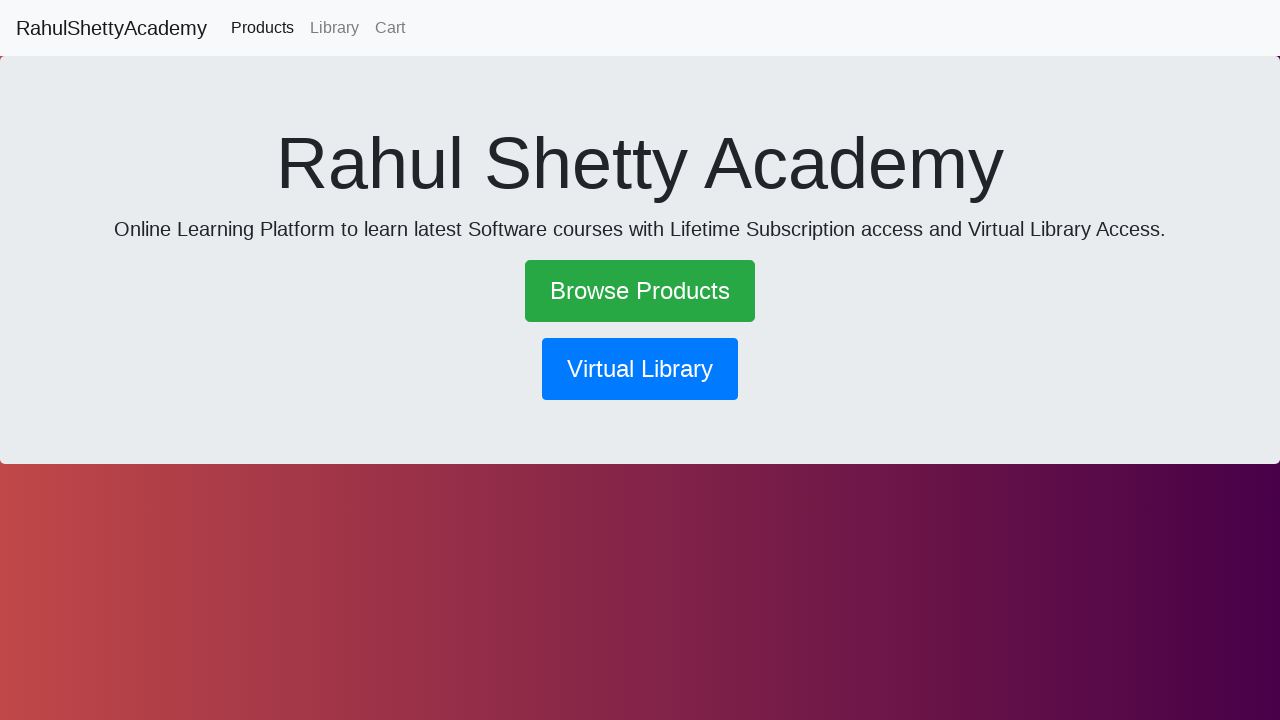

Clicked on Library link at (334, 28) on text=Library
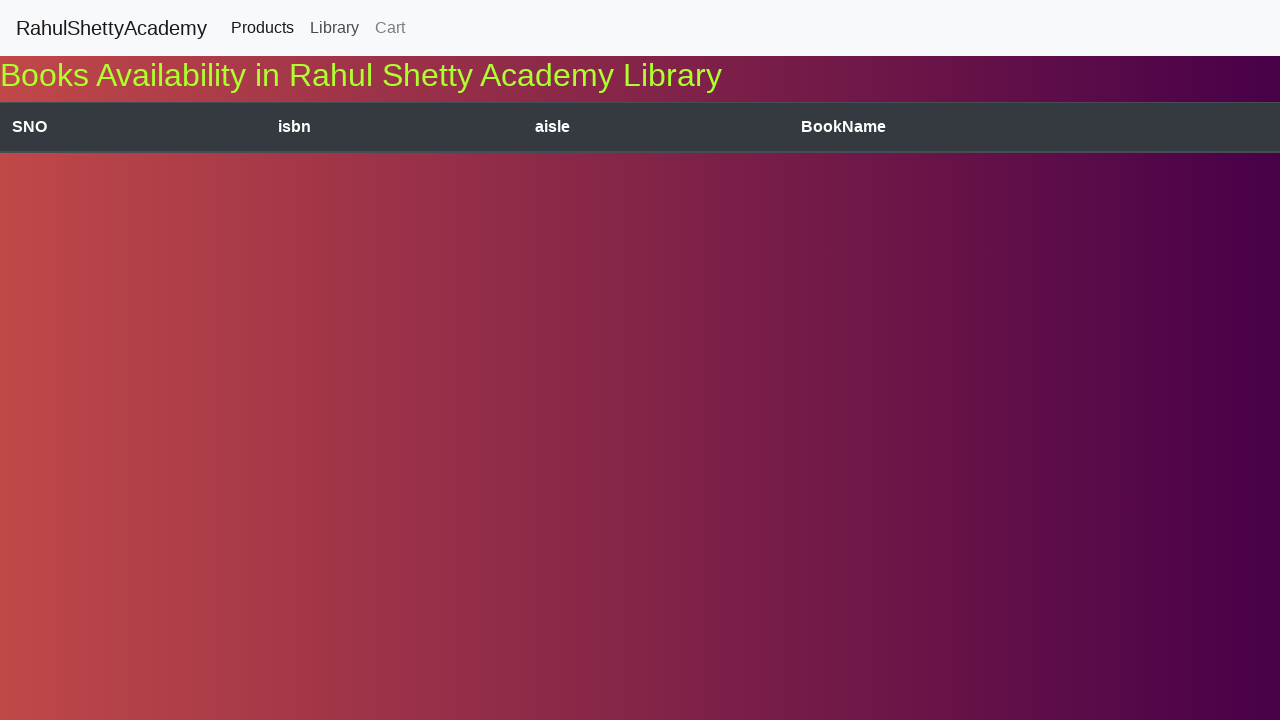

Waited 2 seconds for page to respond to failed network request
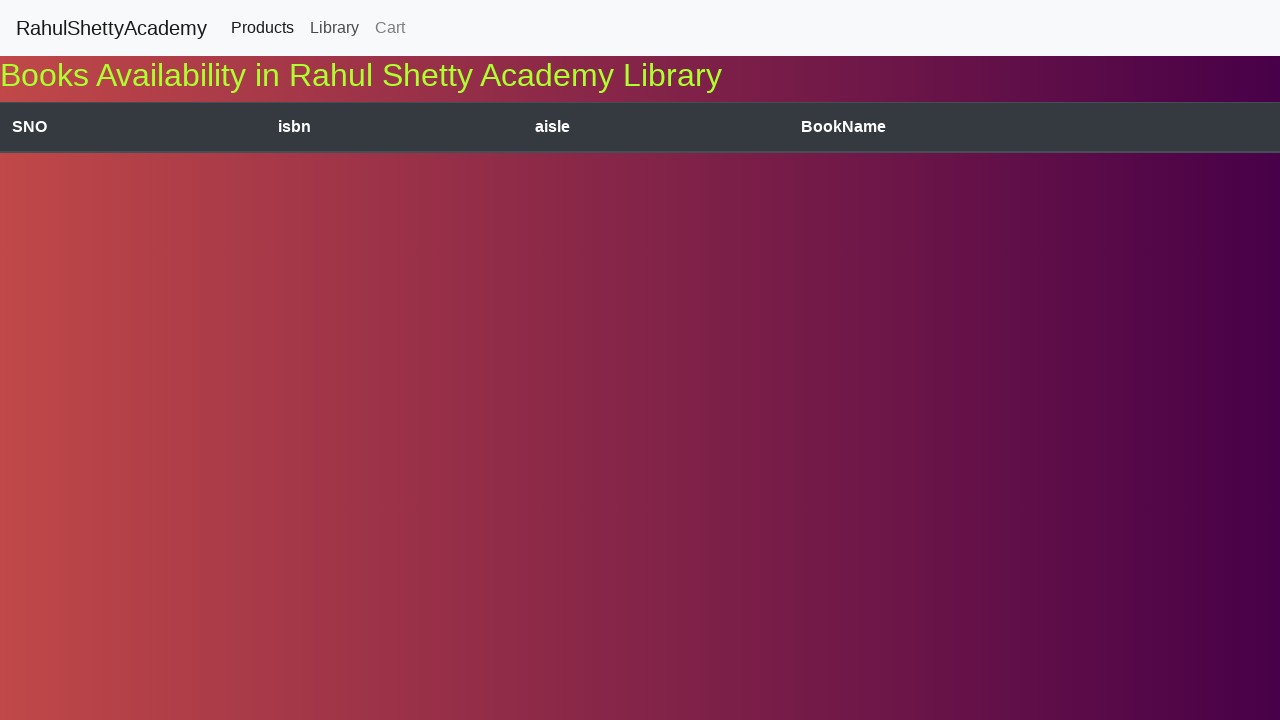

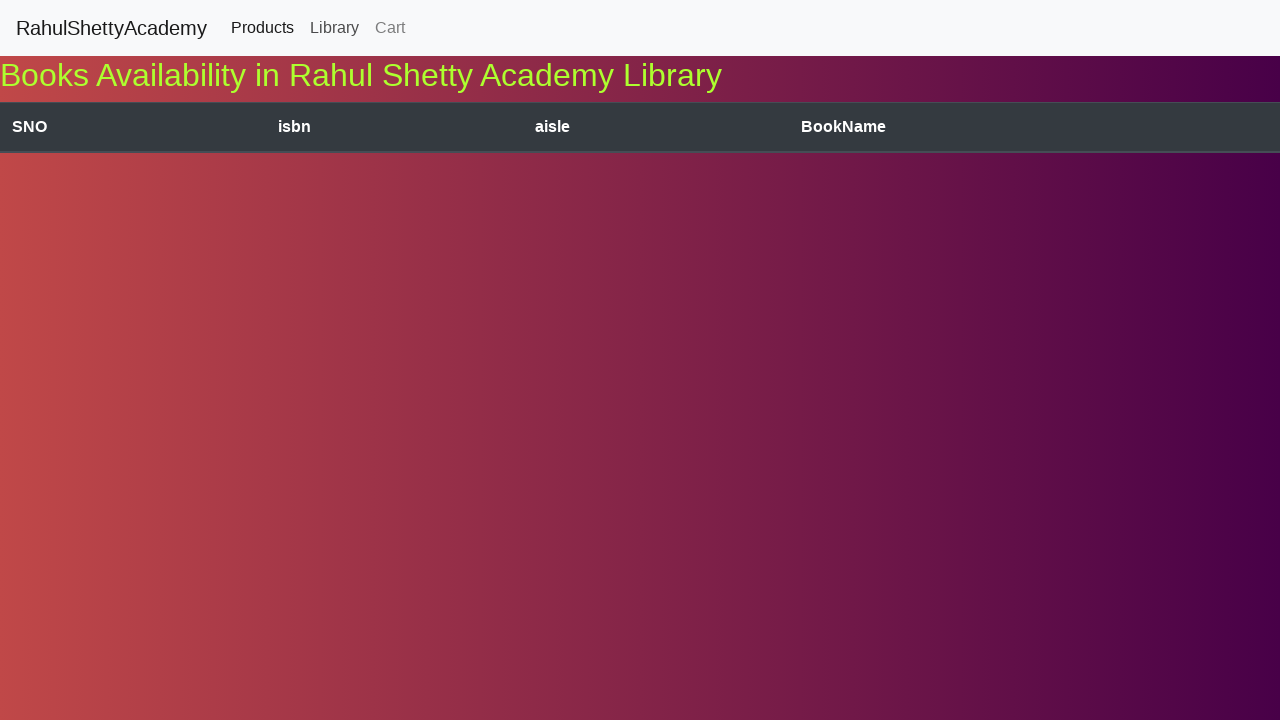